Tests e-commerce basket functionality by searching for products, adding multiple items to cart, applying a coupon code, removing items, removing the coupon, and proceeding to checkout.

Starting URL: http://intershop5.skillbox.ru/

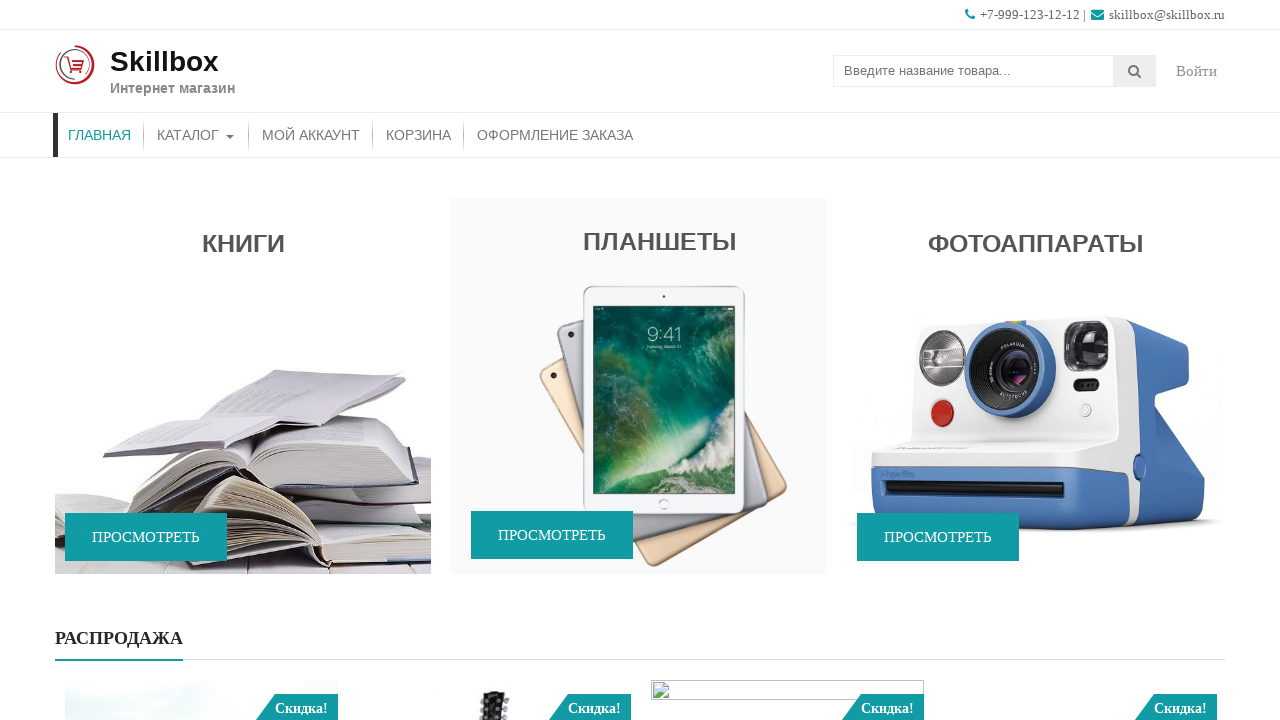

Filled search field with 'Телефон' (Phone) on input.search-field
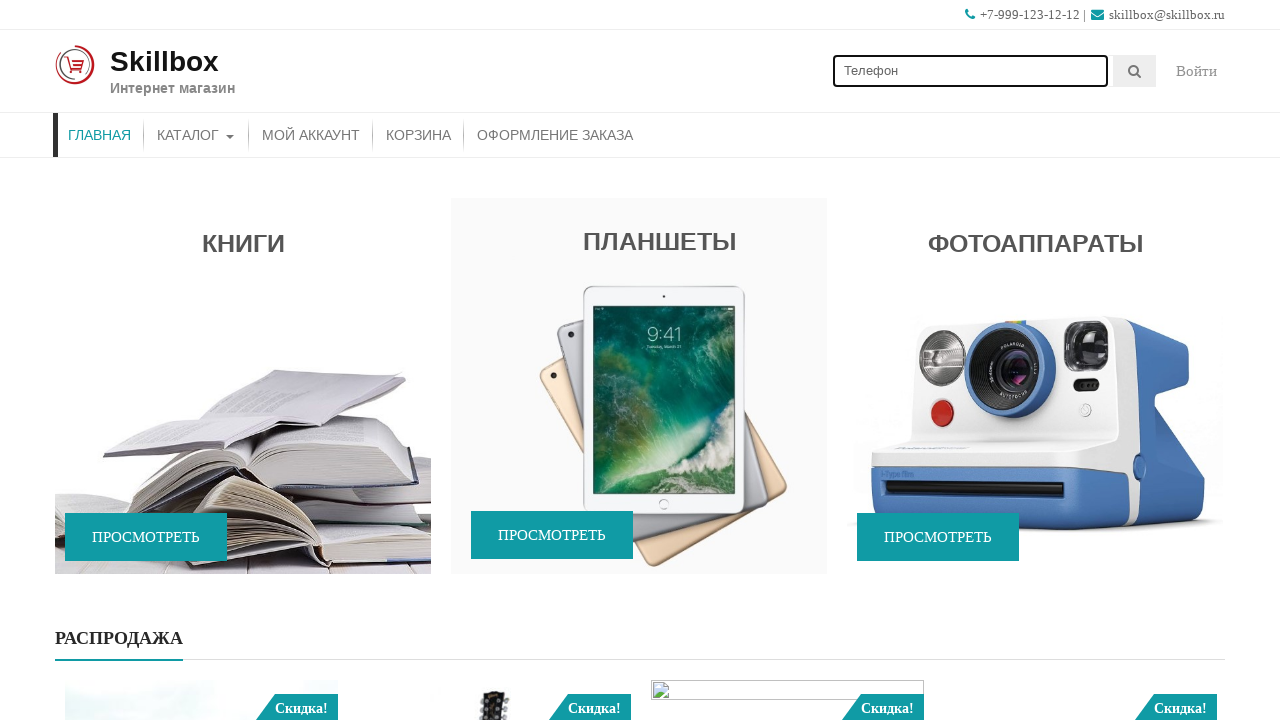

Clicked search button to search for phones at (1135, 71) on i.fa.fa-search
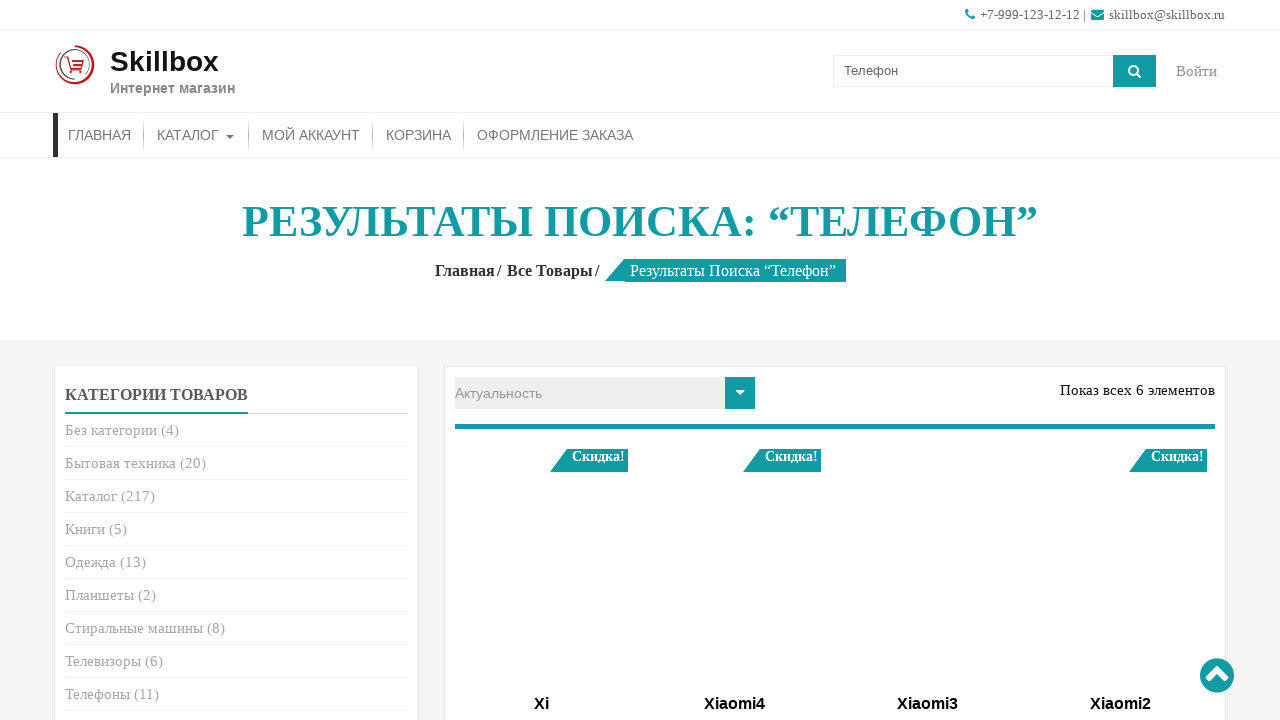

Added phone (product ID 2103) to cart at (542, 361) on a[data-product_id='2103']
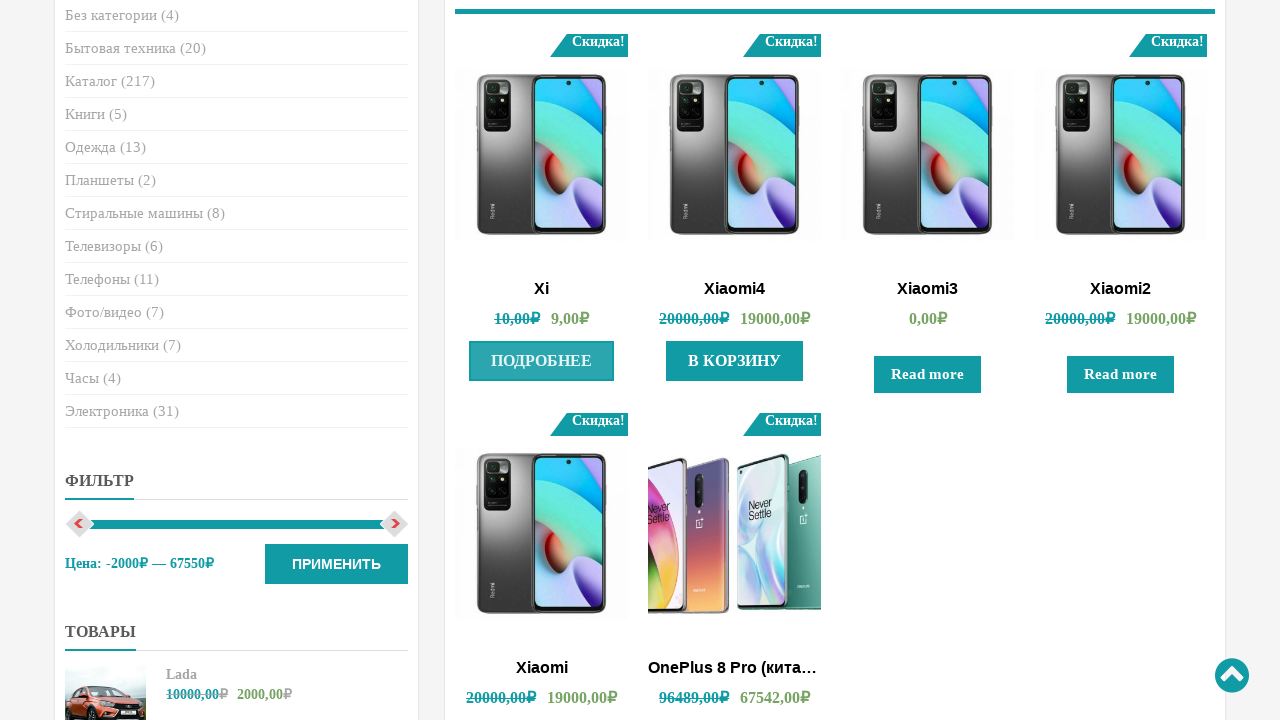

Navigated to Часы (Watches) category at (82, 378) on li.cat-item-23 > a
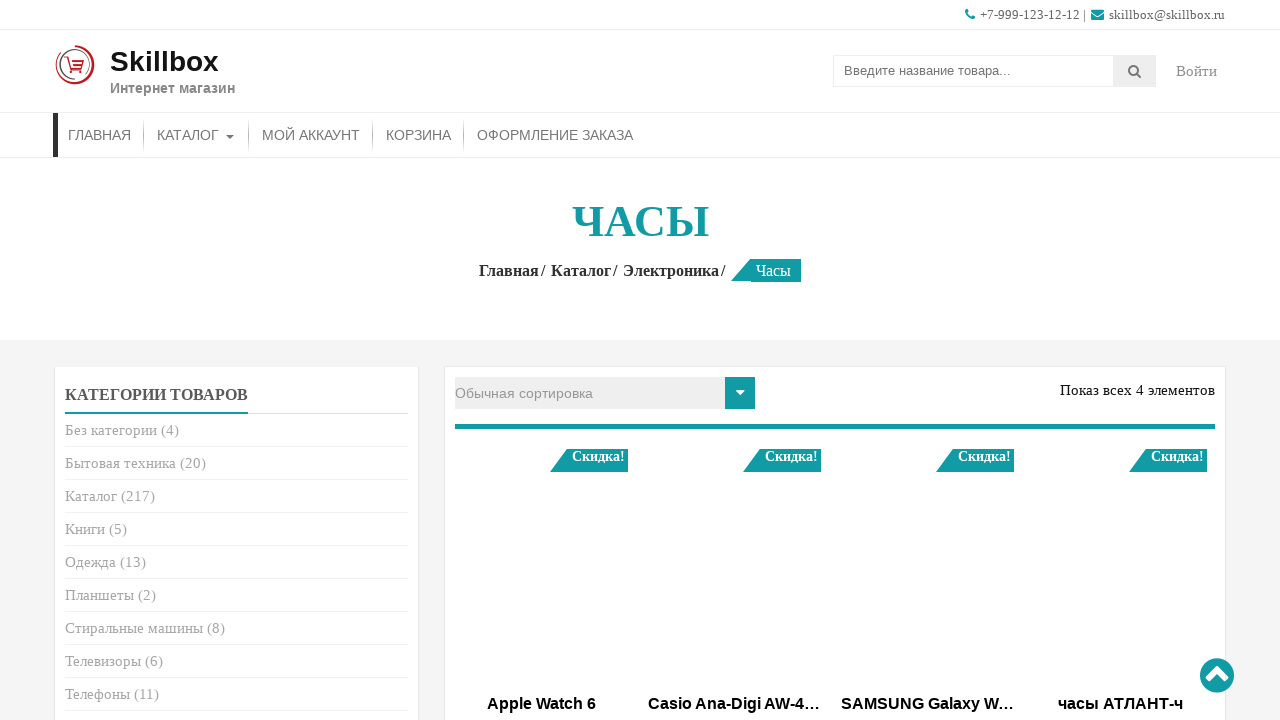

Added first watch (product ID 15) to cart at (542, 361) on a[data-product_id='15']
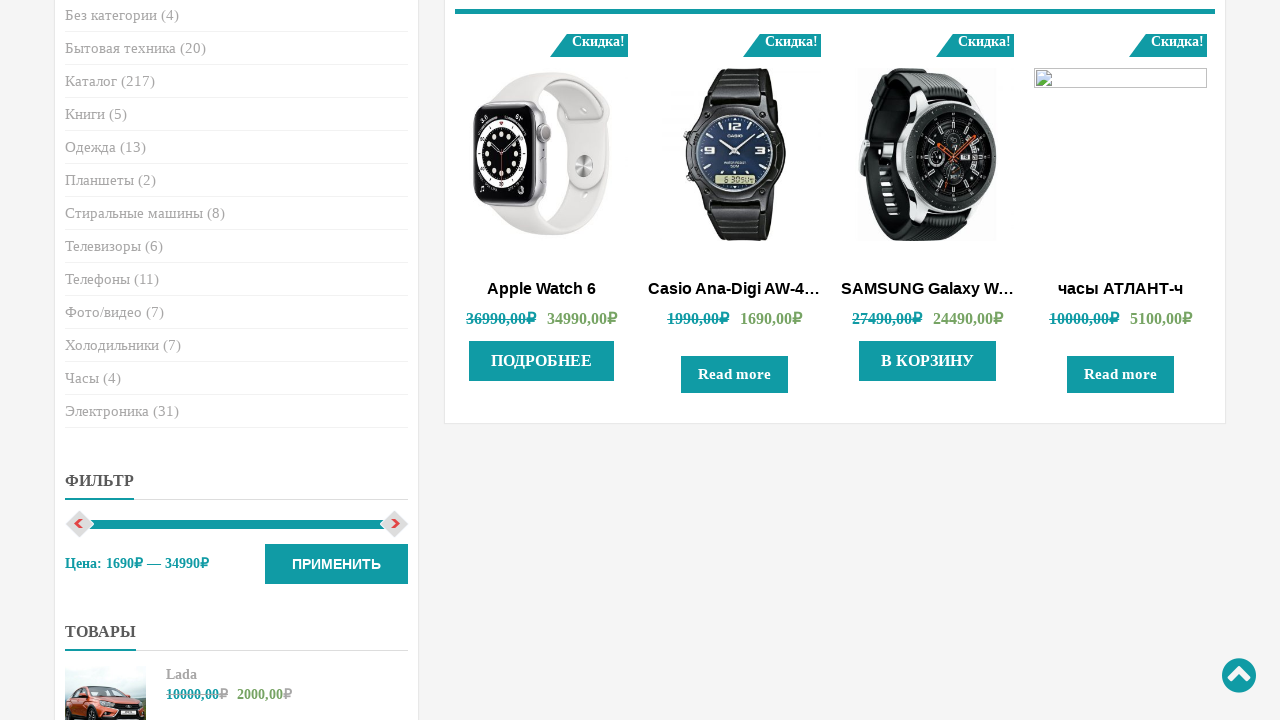

Clicked on watch product image to view details at (928, 154) on li.product.type-product.post-57.status-publish.instock.product_cat-watch.has-pos
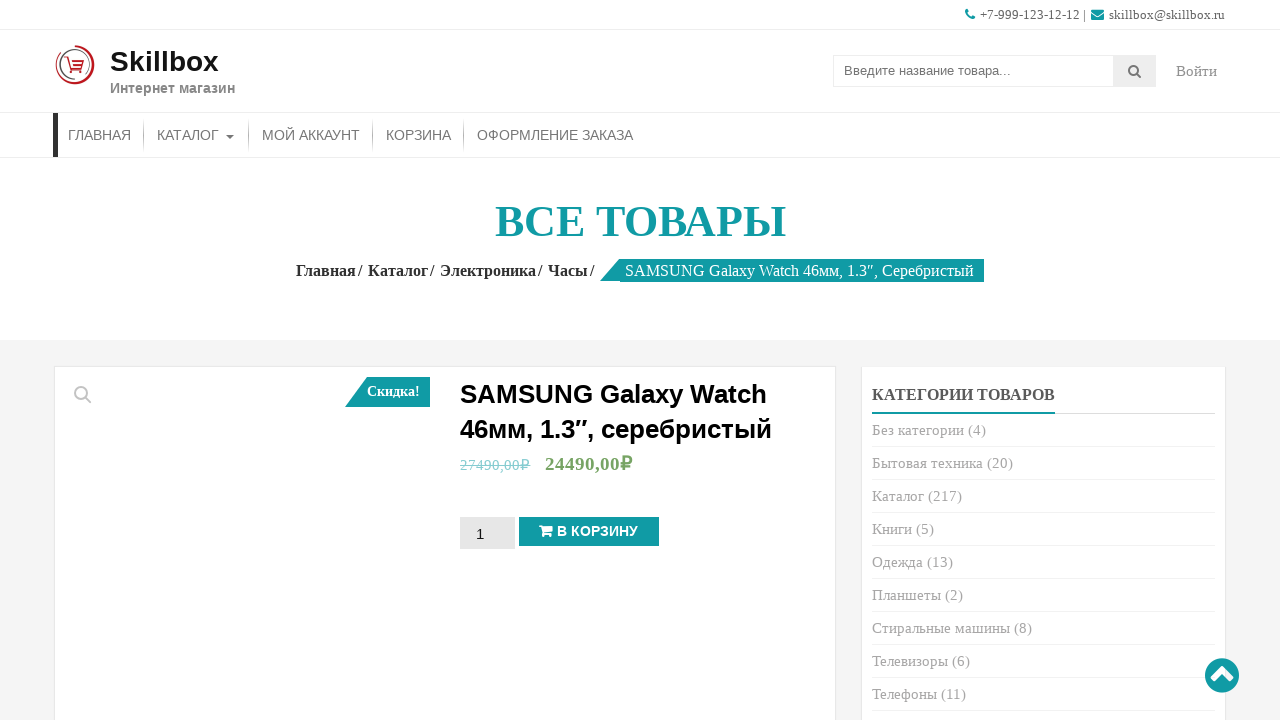

Added watch to cart from product details page at (589, 532) on button.single_add_to_cart_button
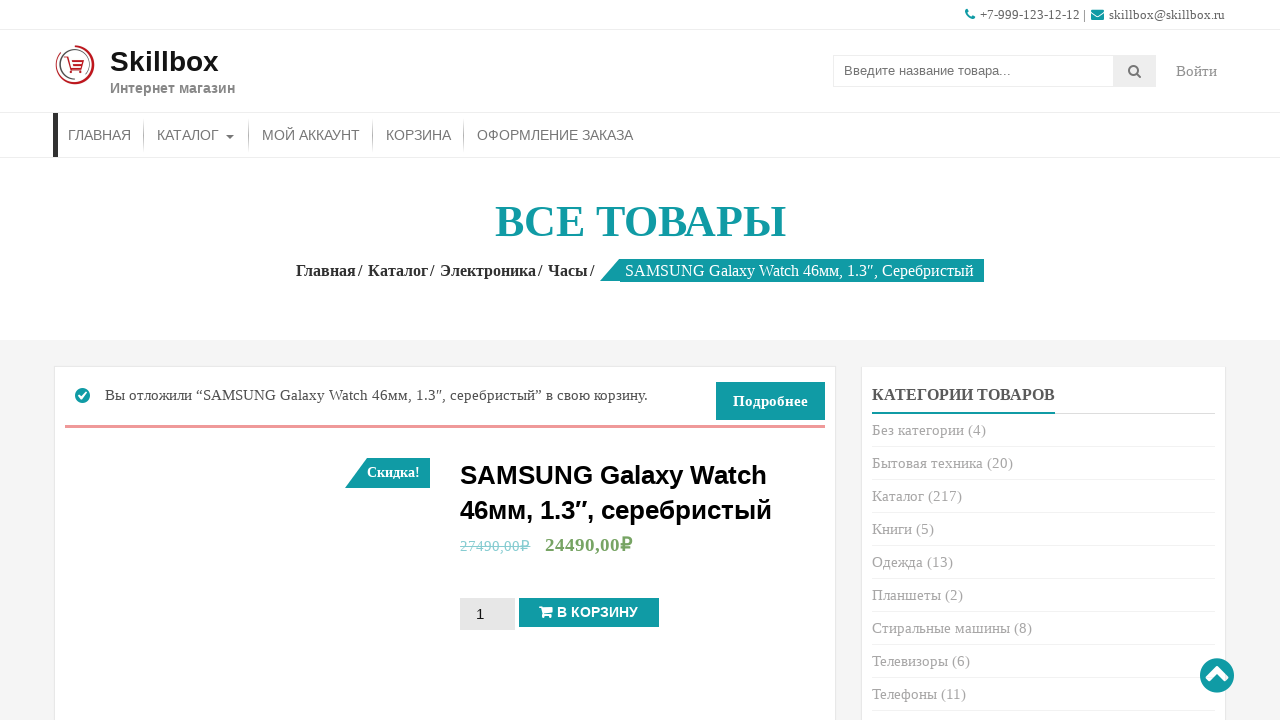

Clicked to view cart details at (770, 401) on a.button.wc-forward
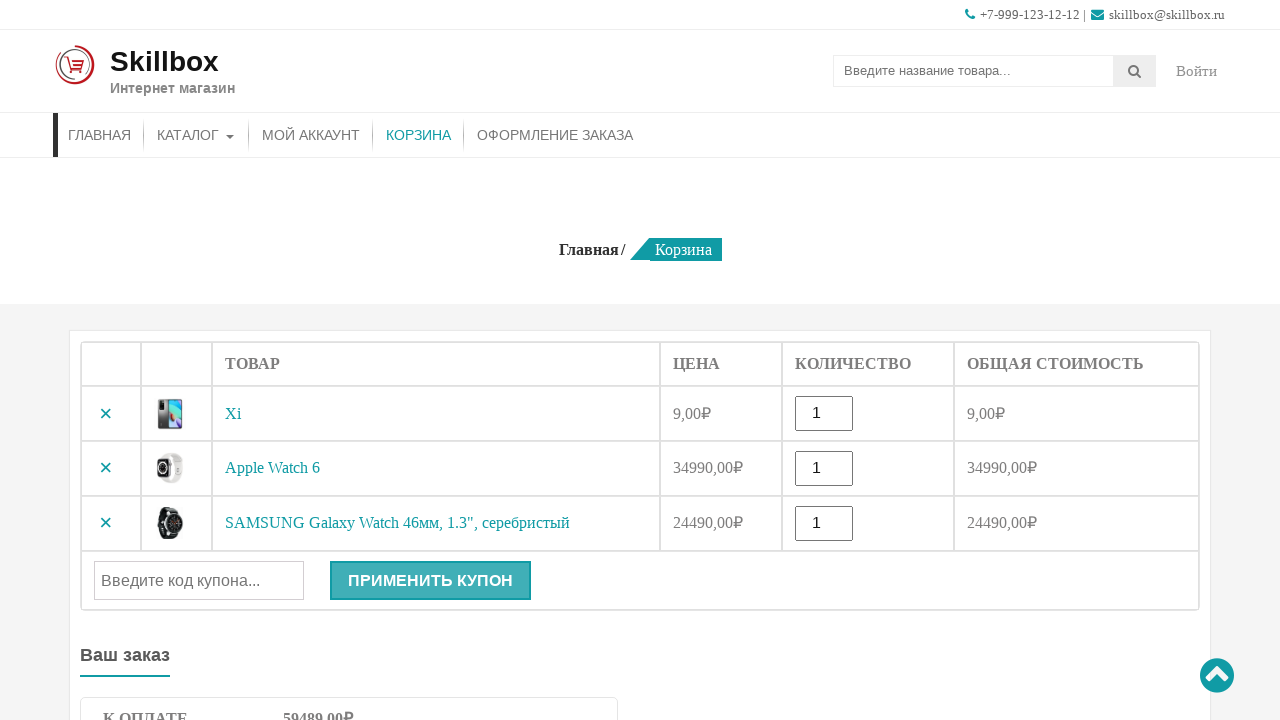

Entered coupon code 'sert500' on input#coupon_code
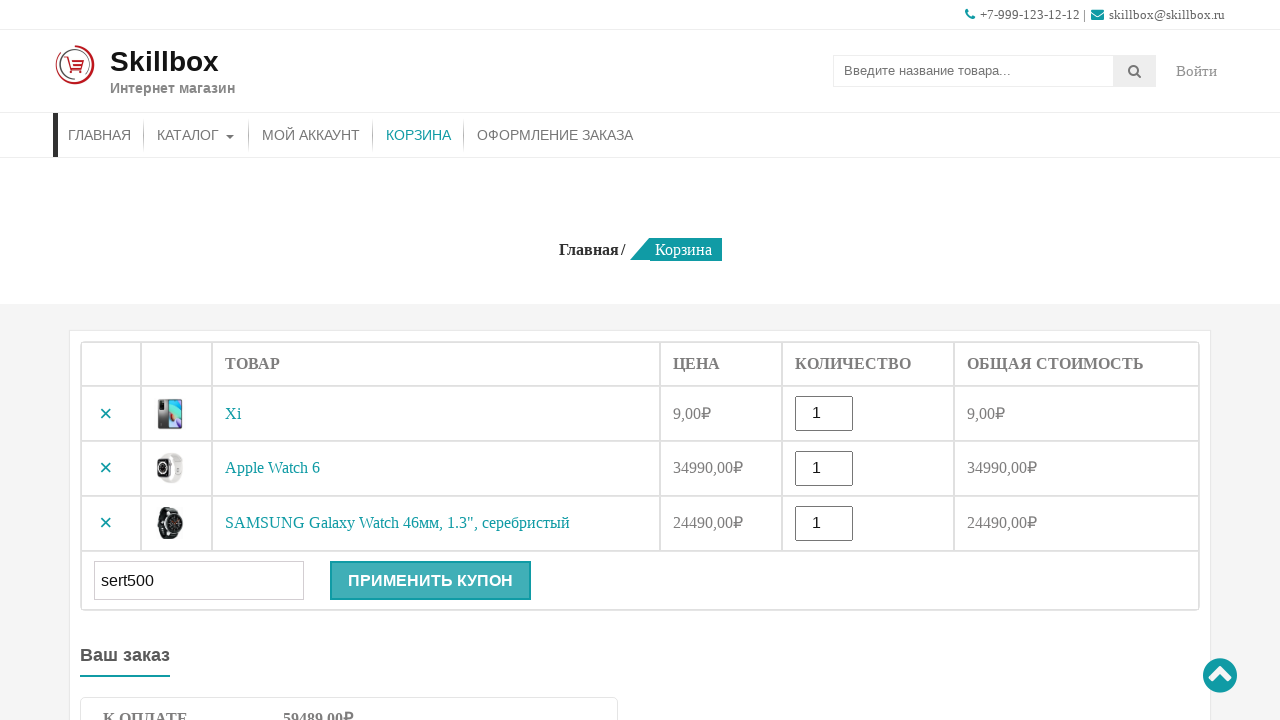

Applied coupon code at (430, 581) on button[name='apply_coupon']
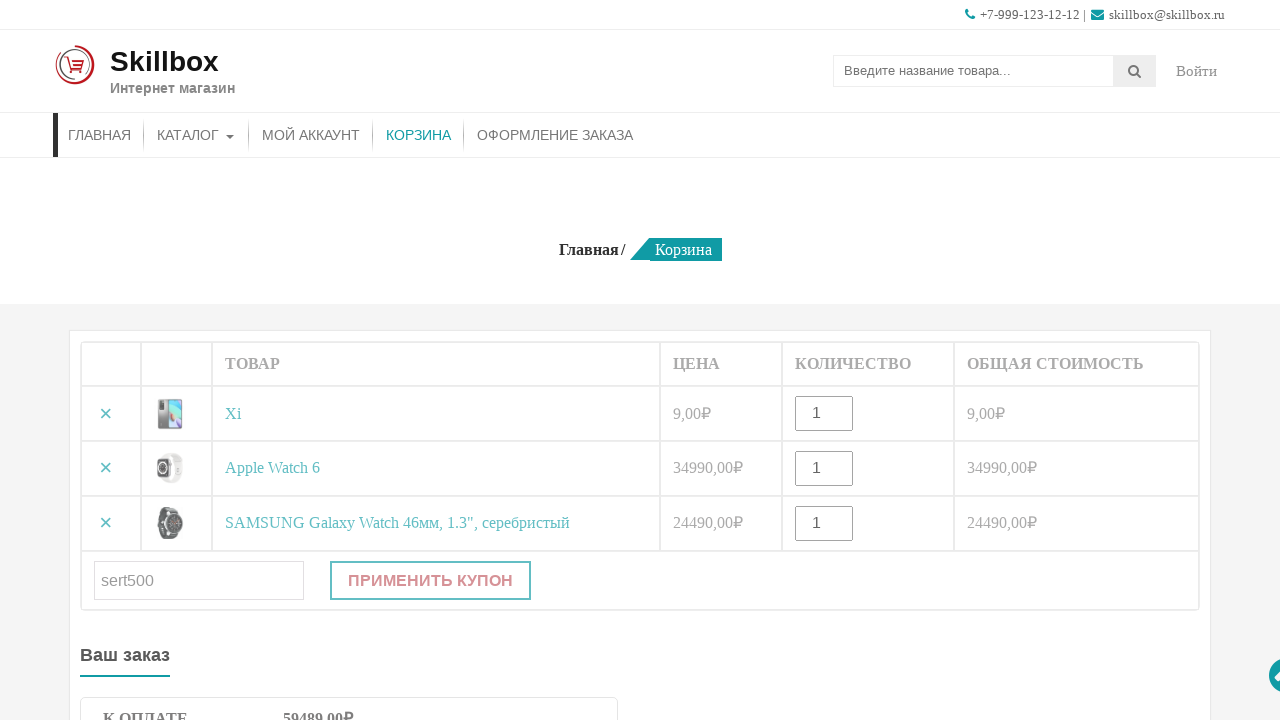

Navigated to Catalog at (196, 135) on li.menu-item-46 > a
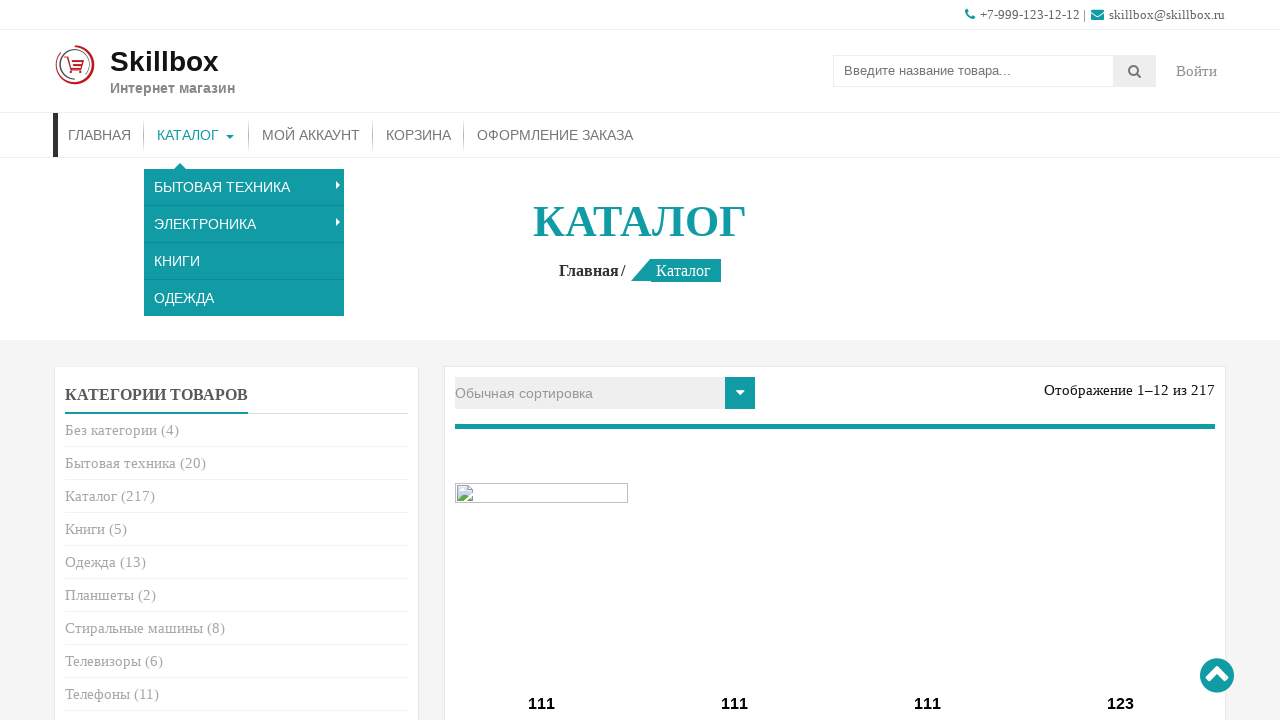

Navigated to Basket at (418, 135) on li#menu-item-29 > a
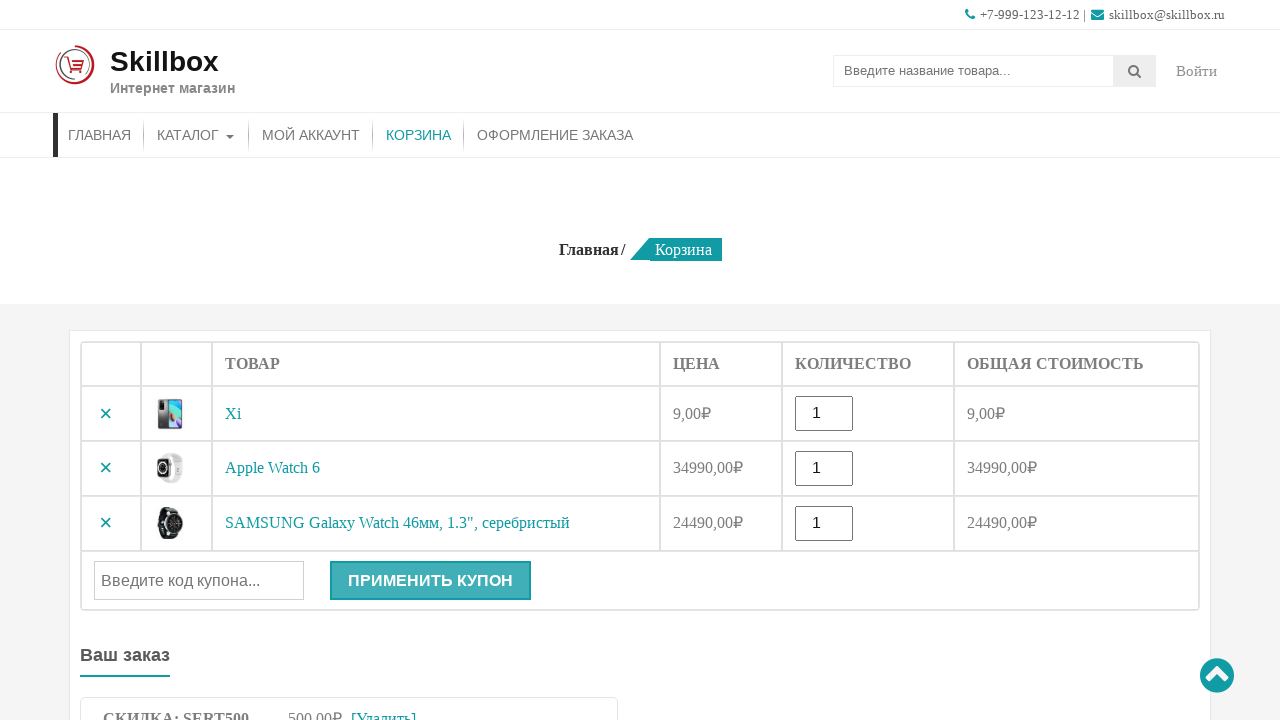

Removed phone (product ID 2103) from cart at (106, 414) on [data-product_id='2103']
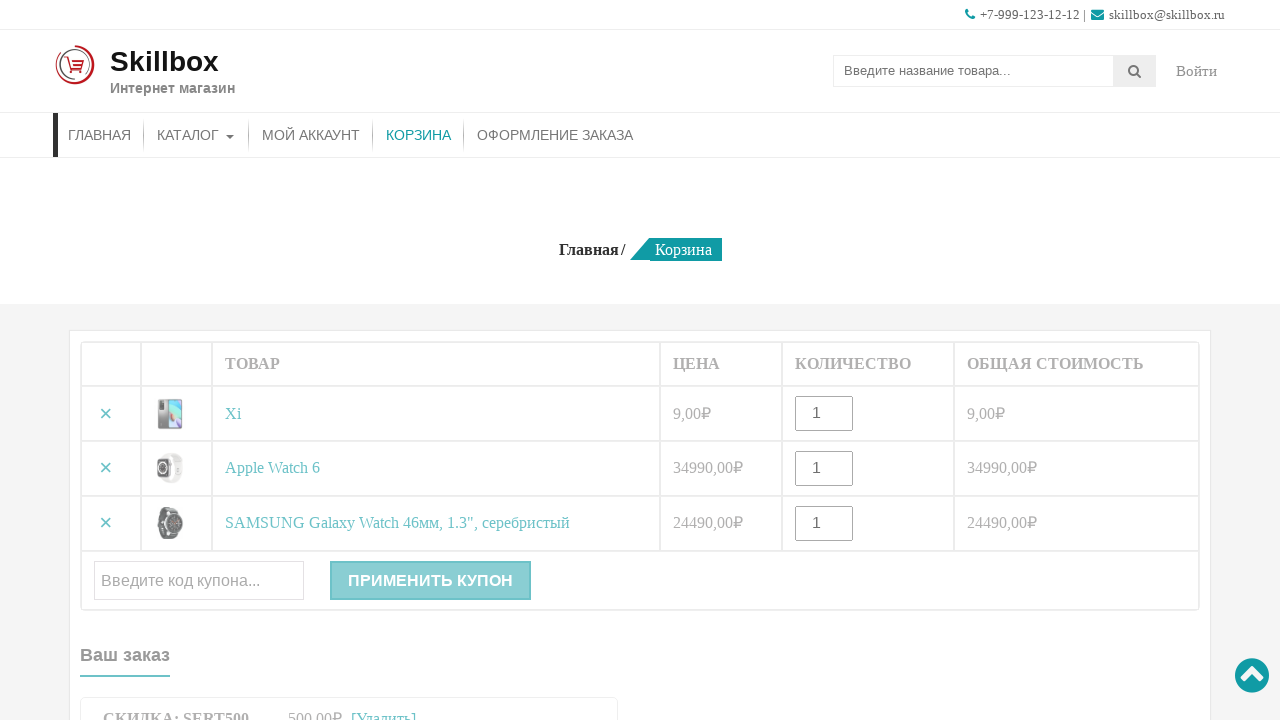

Navigated to Catalog at (196, 135) on li.menu-item-46 > a
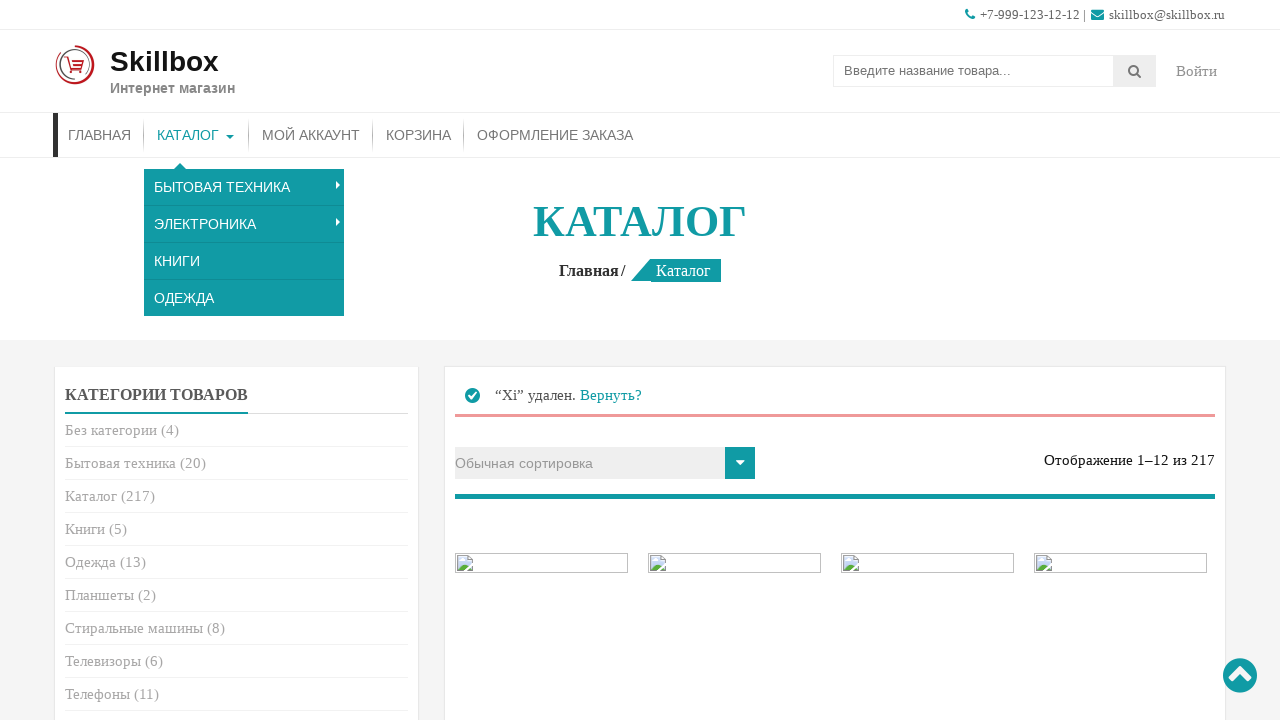

Navigated to Basket at (418, 135) on li#menu-item-29 > a
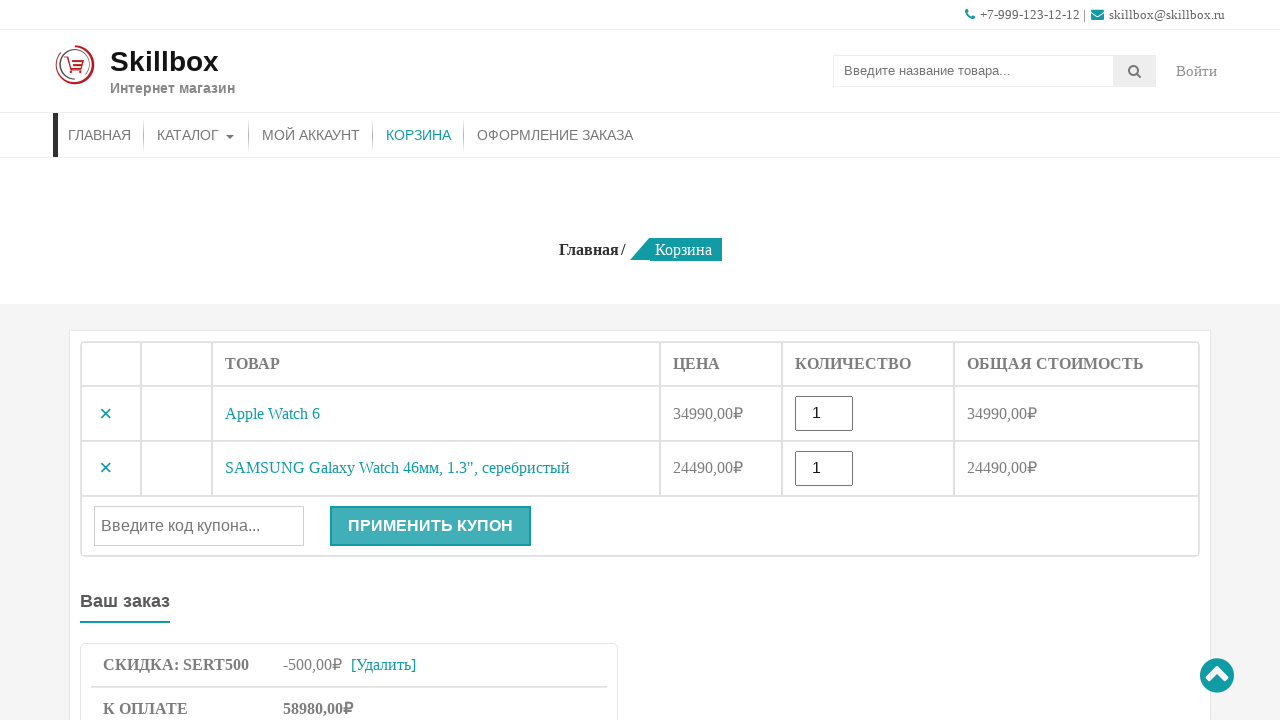

Removed coupon code from basket at (384, 664) on a.woocommerce-remove-coupon
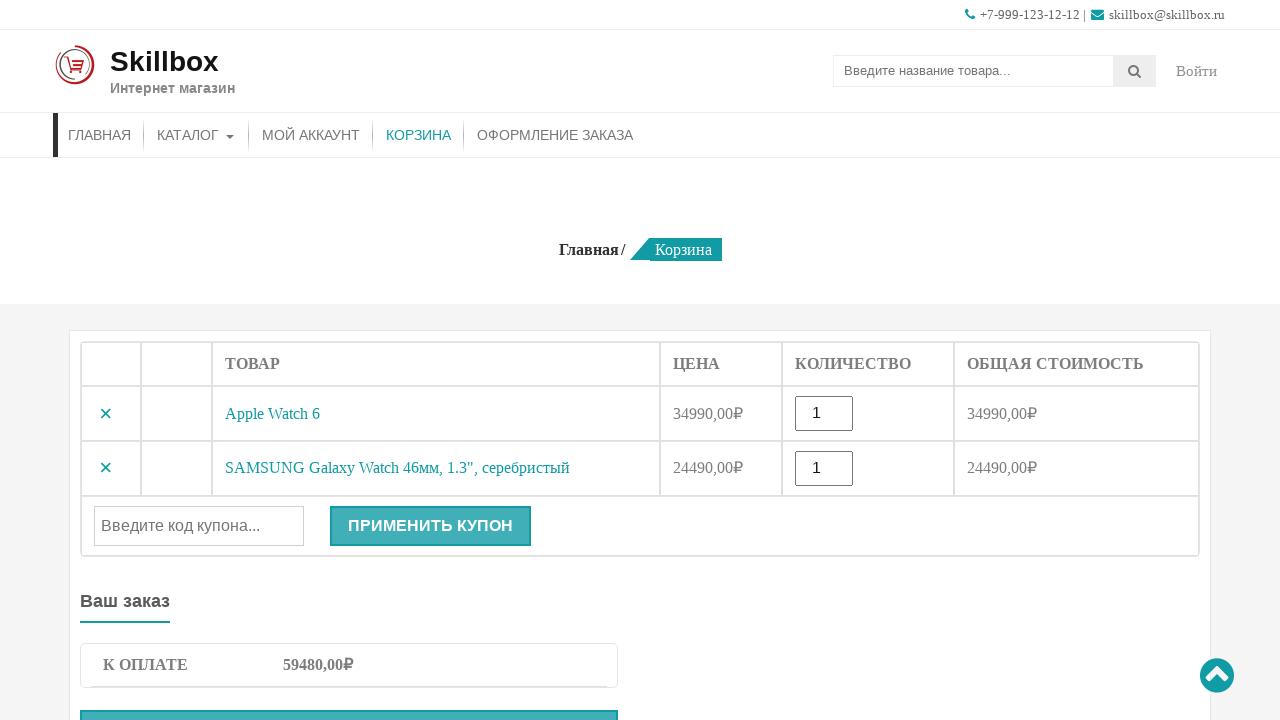

Navigated to Catalog at (196, 135) on li.menu-item-46 > a
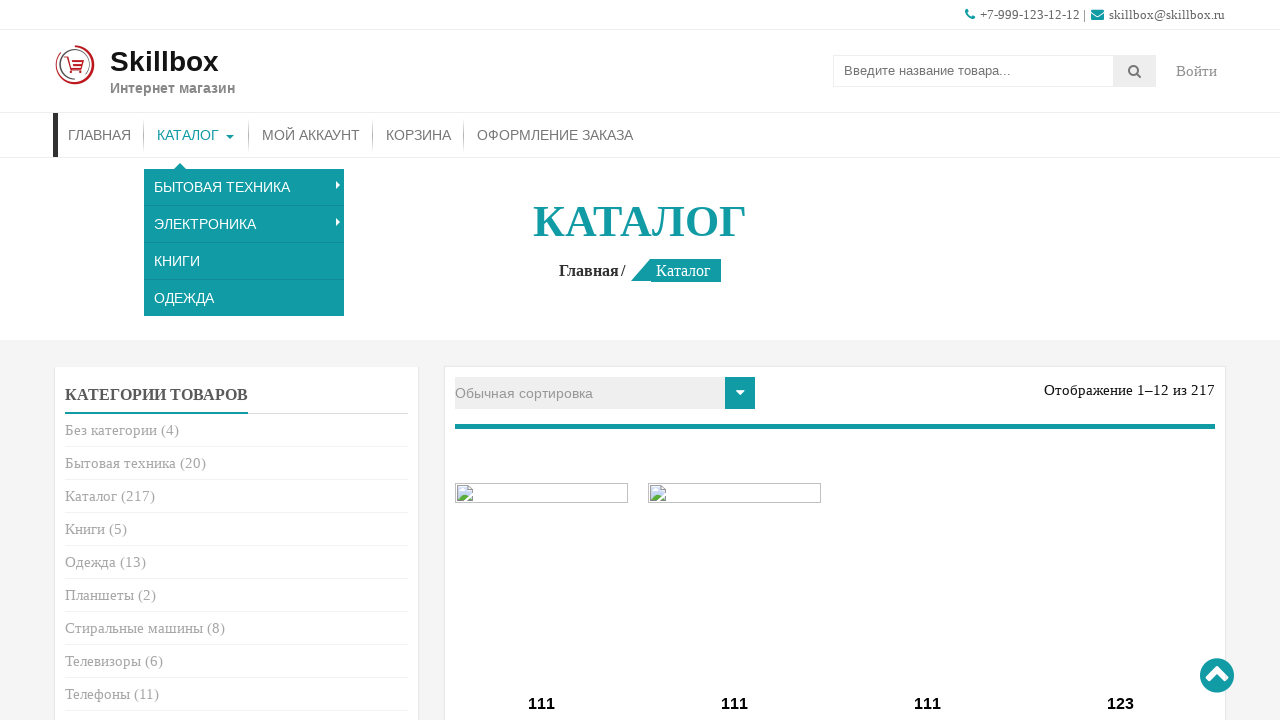

Navigated to Basket at (418, 135) on li#menu-item-29 > a
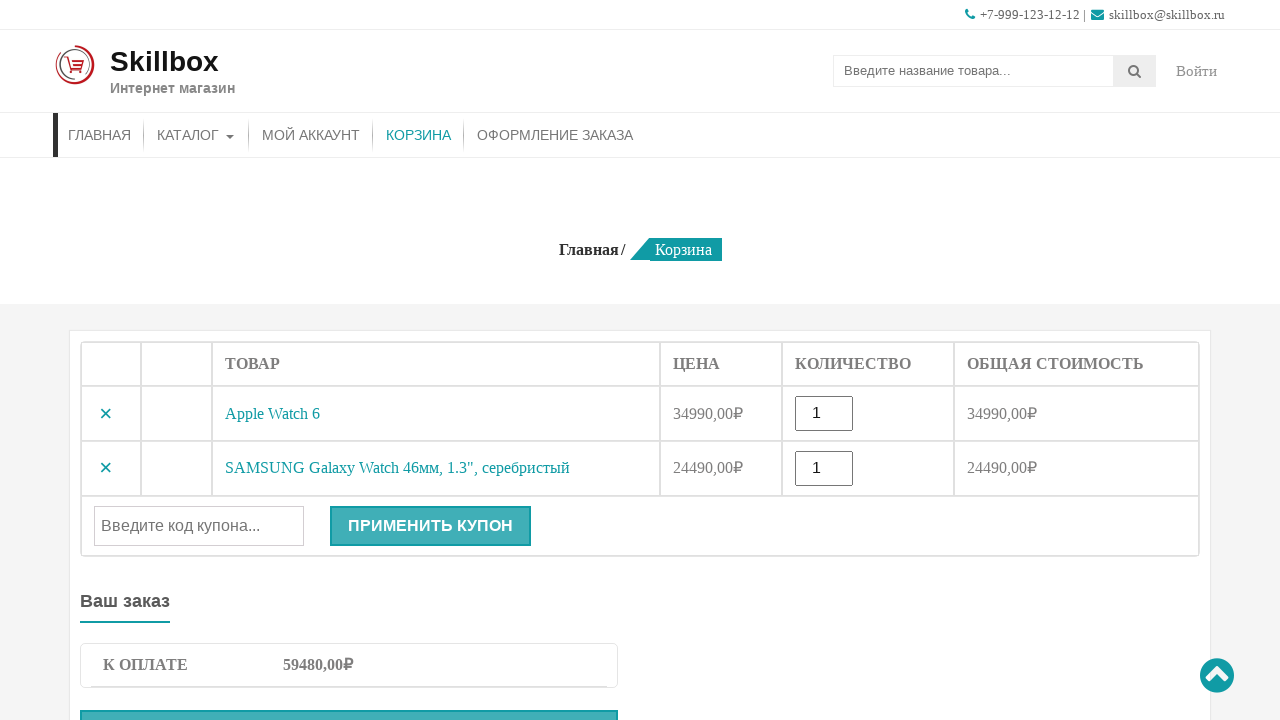

Proceeded to checkout at (349, 688) on a.checkout-button.button.alt.wc-forward
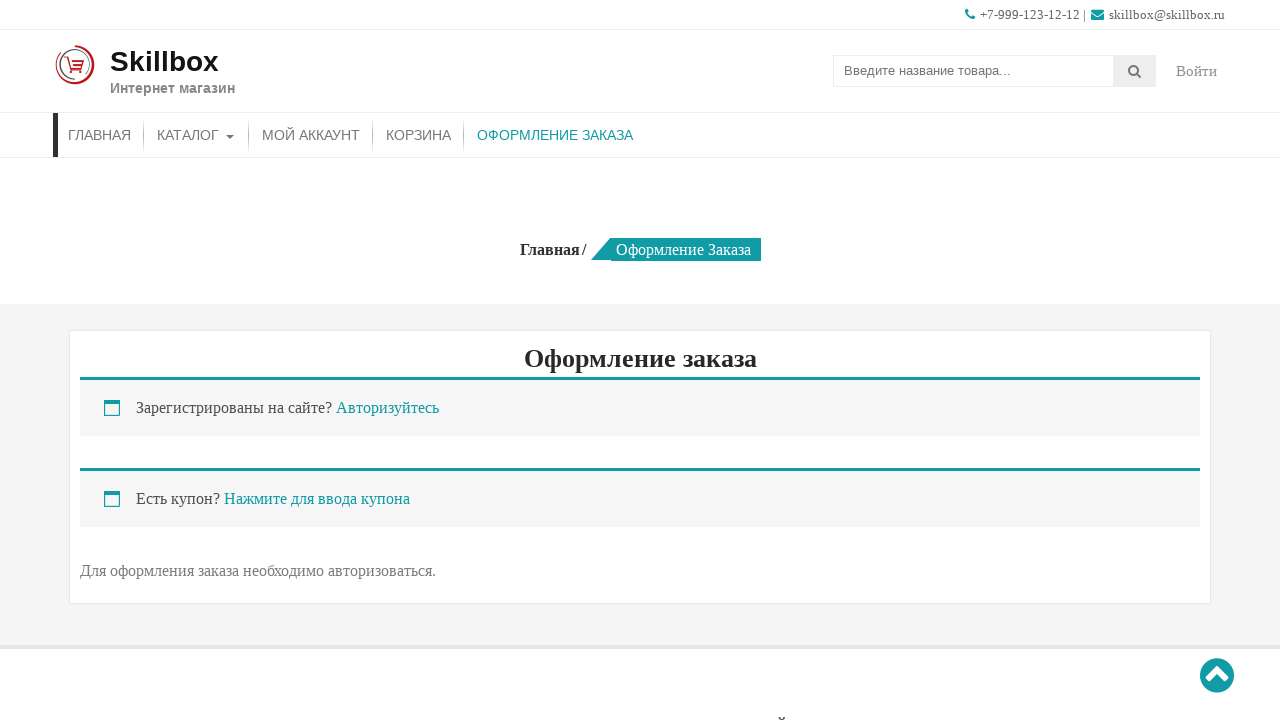

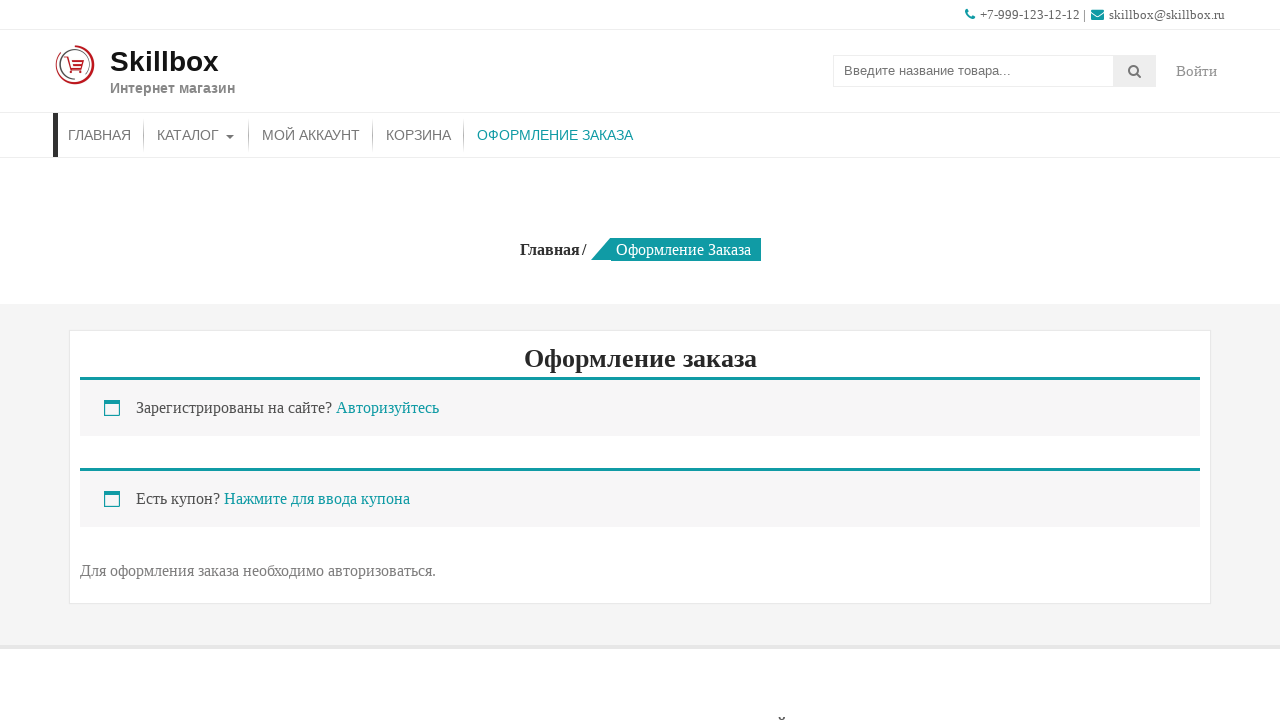